Navigates to DuckDuckGo search engine homepage and verifies the page loads successfully

Starting URL: https://duckduckgo.com/

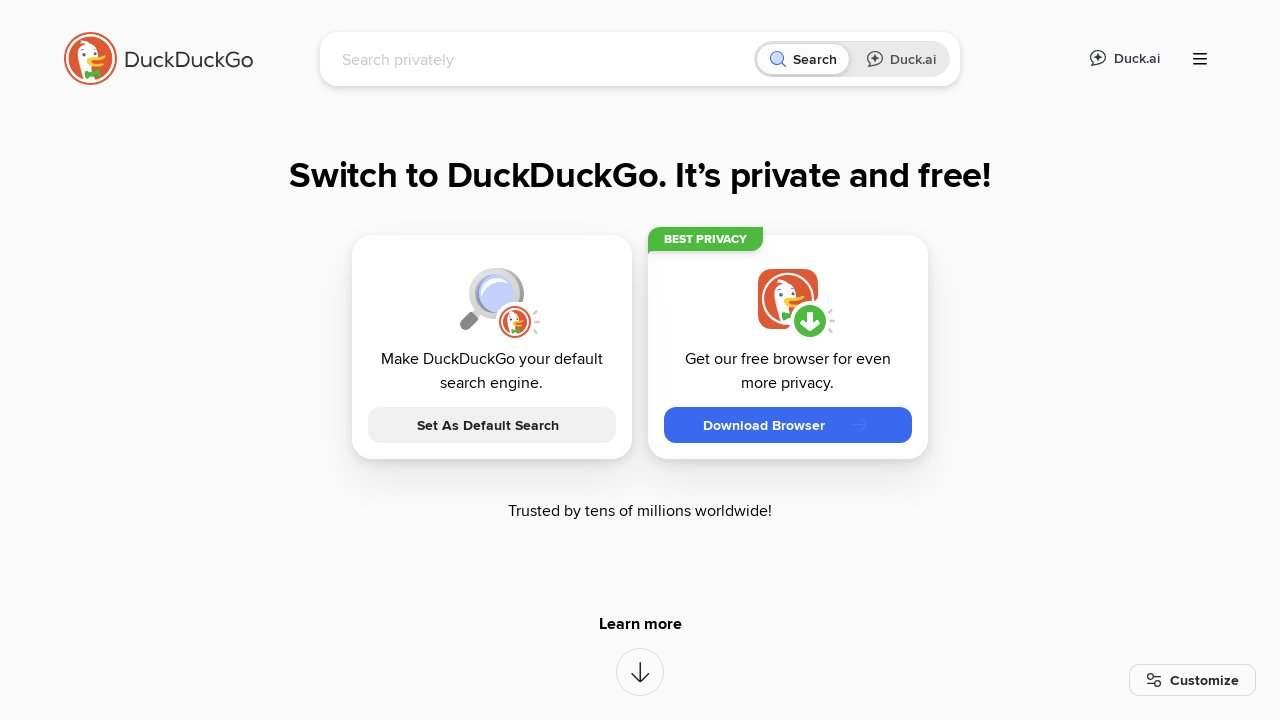

Waited for page to reach domcontentloaded state
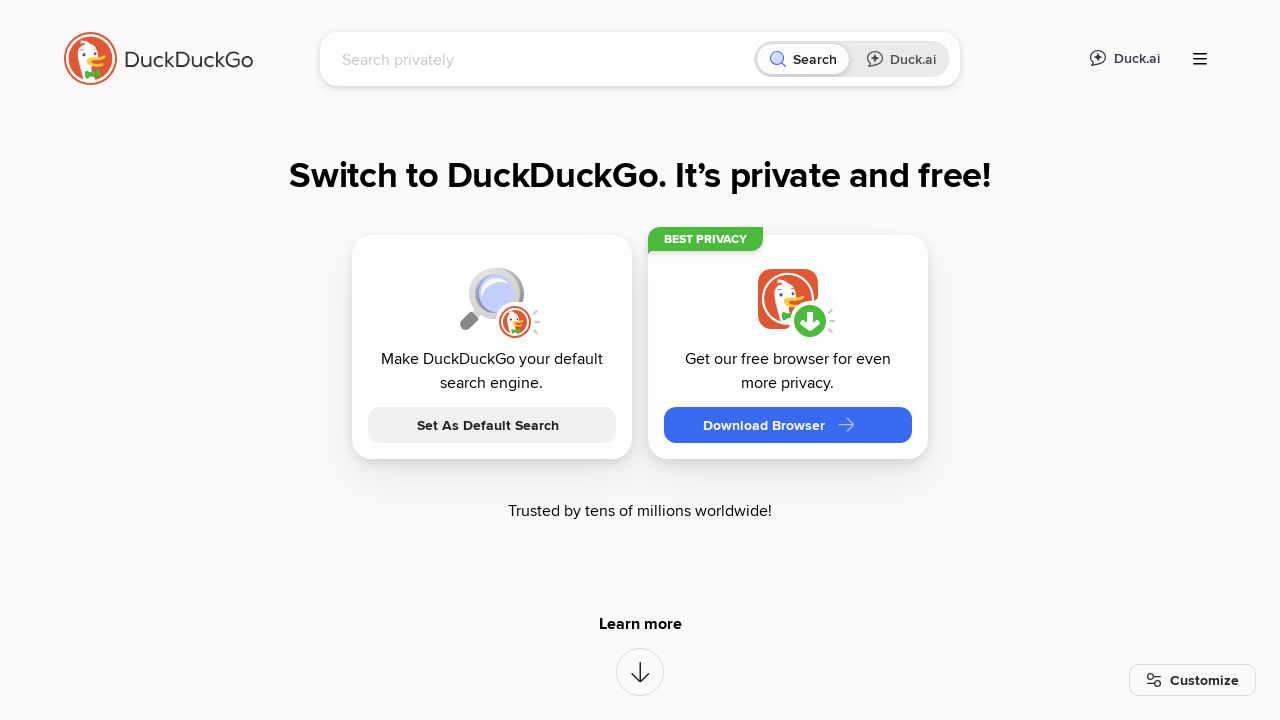

Verified DuckDuckGo search input is present on the page
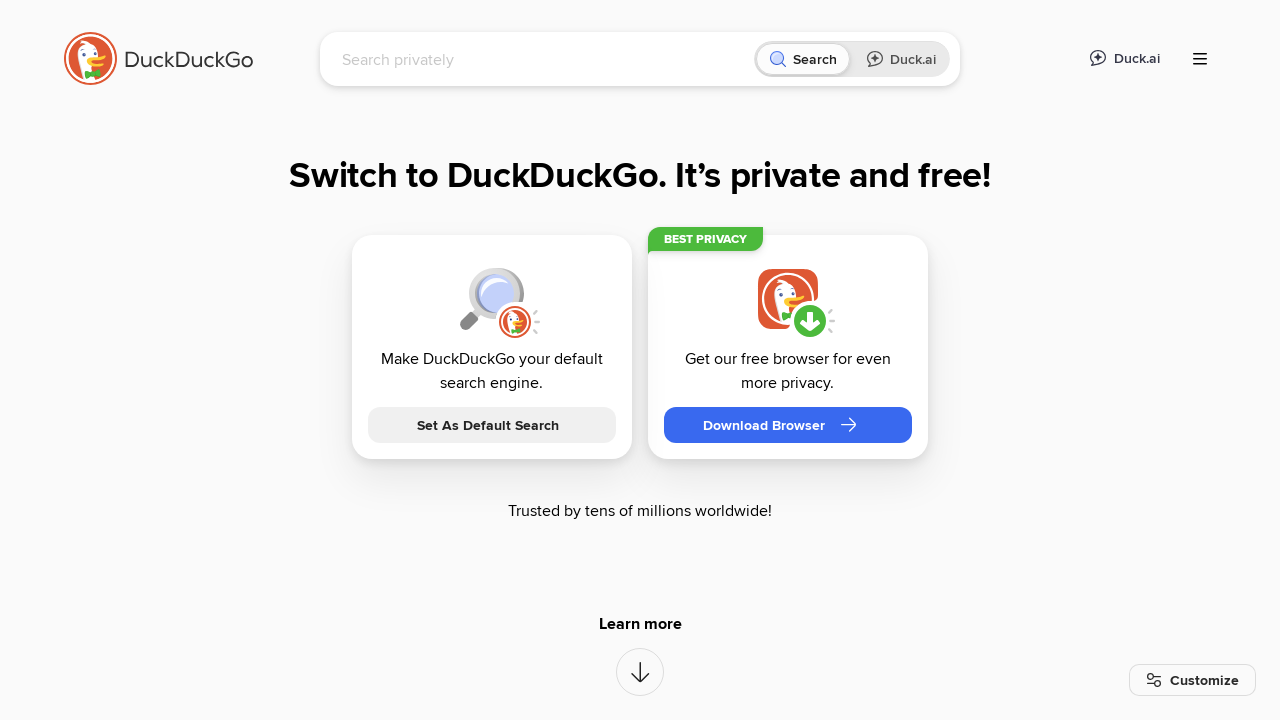

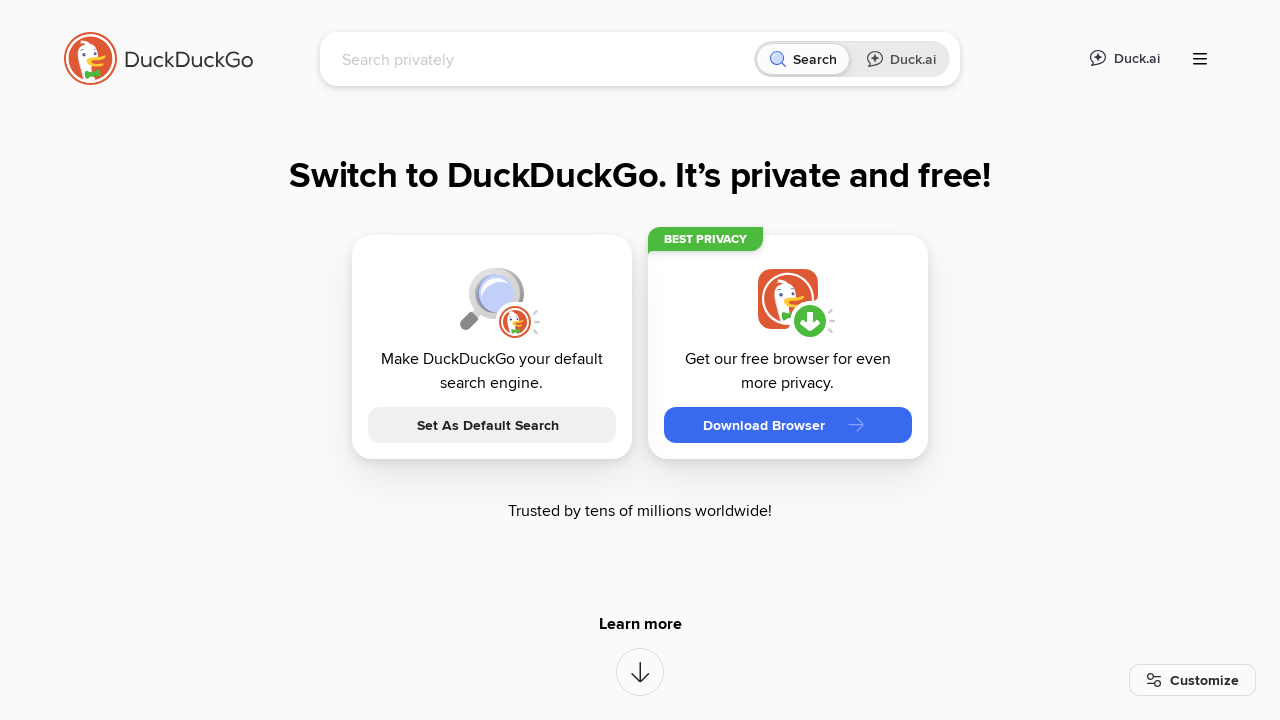